Tests that clicking Clear completed removes all completed todo items

Starting URL: https://demo.playwright.dev/todomvc

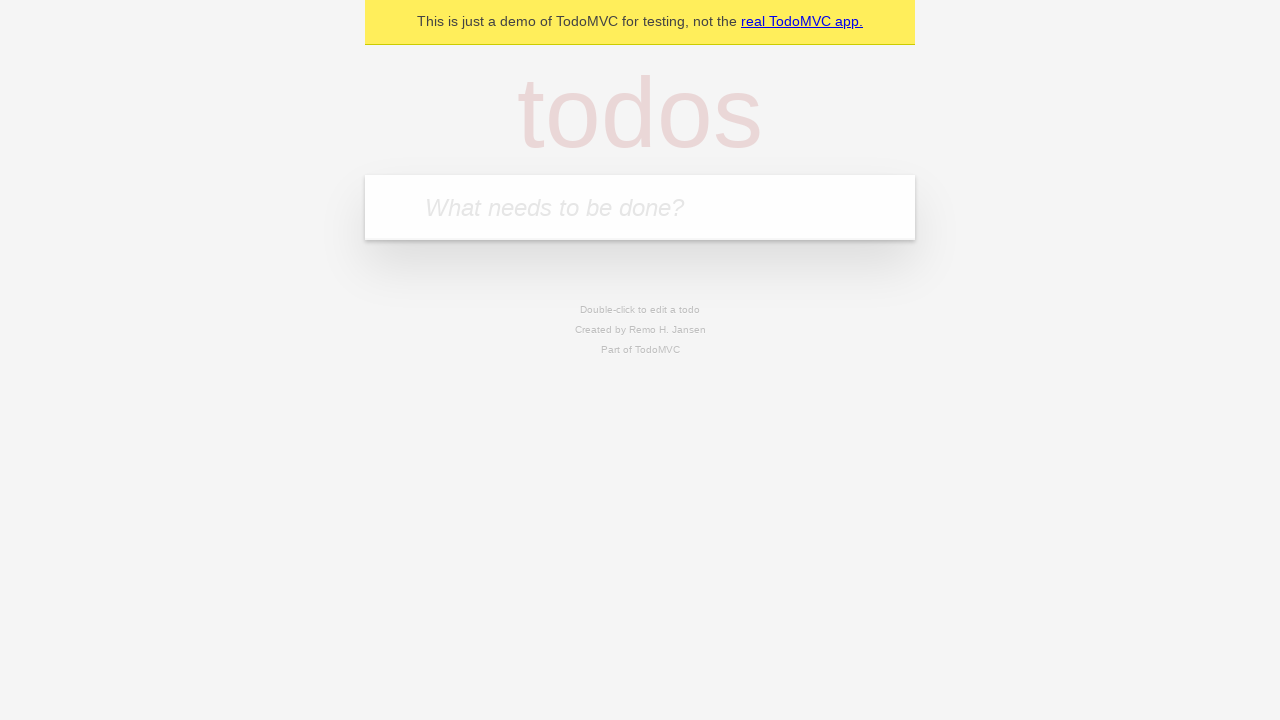

Filled new todo input with 'buy some cheese' on internal:attr=[placeholder="What needs to be done?"i]
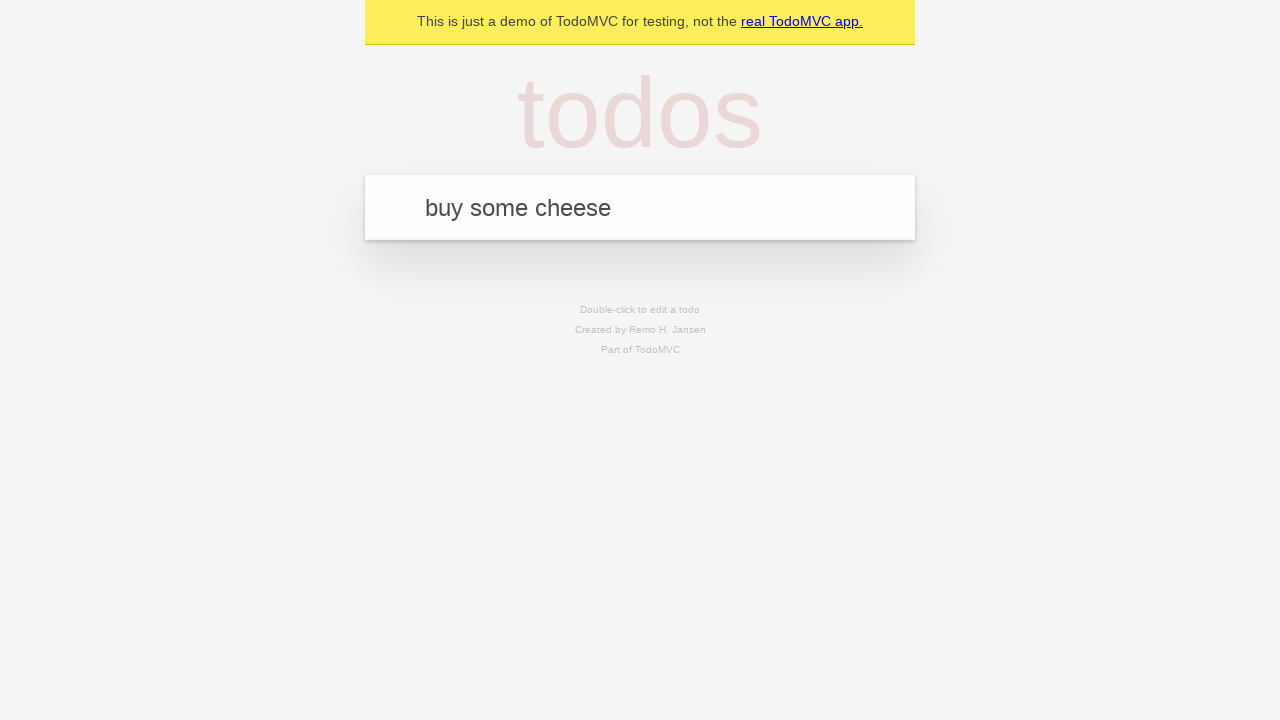

Pressed Enter to add todo 'buy some cheese' on internal:attr=[placeholder="What needs to be done?"i]
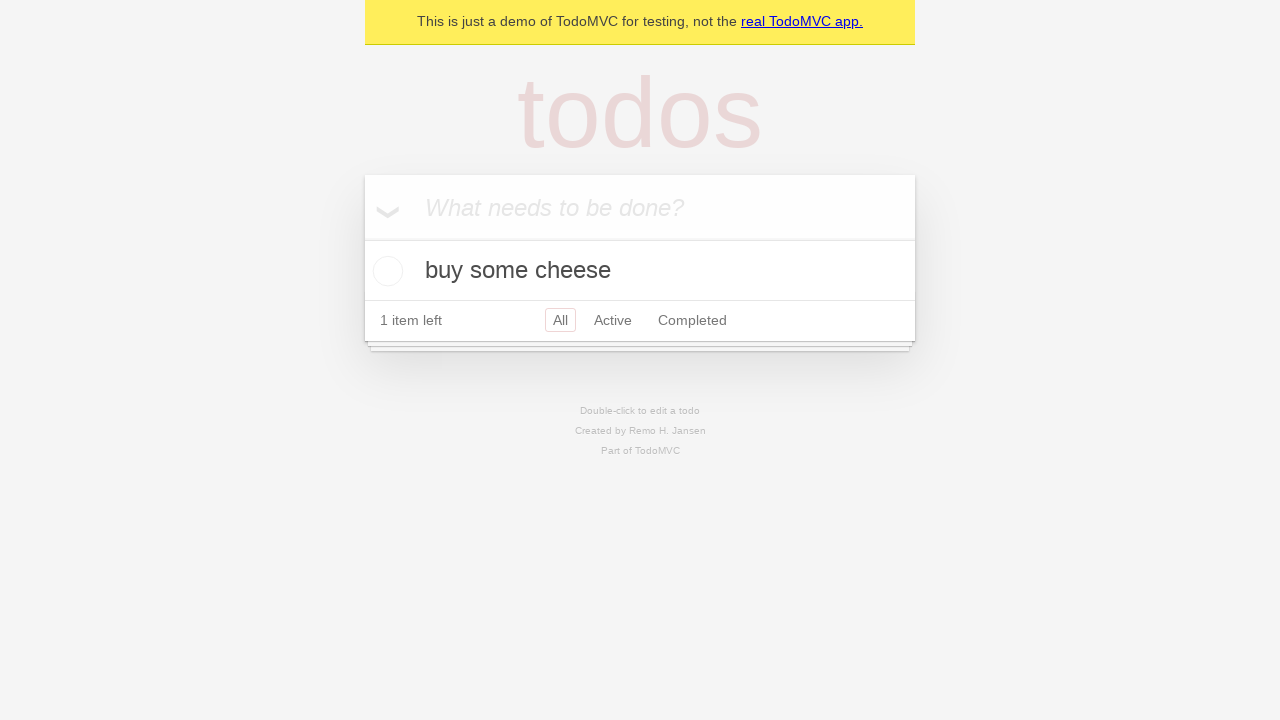

Filled new todo input with 'feed the cat' on internal:attr=[placeholder="What needs to be done?"i]
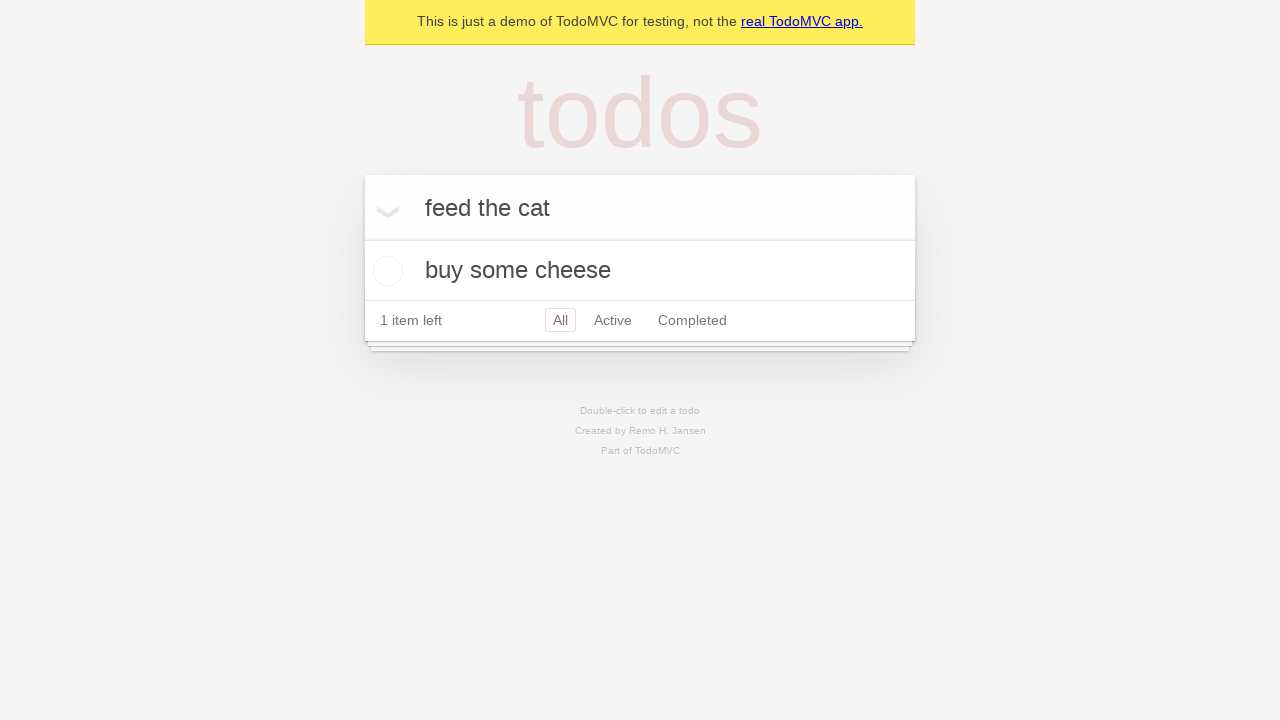

Pressed Enter to add todo 'feed the cat' on internal:attr=[placeholder="What needs to be done?"i]
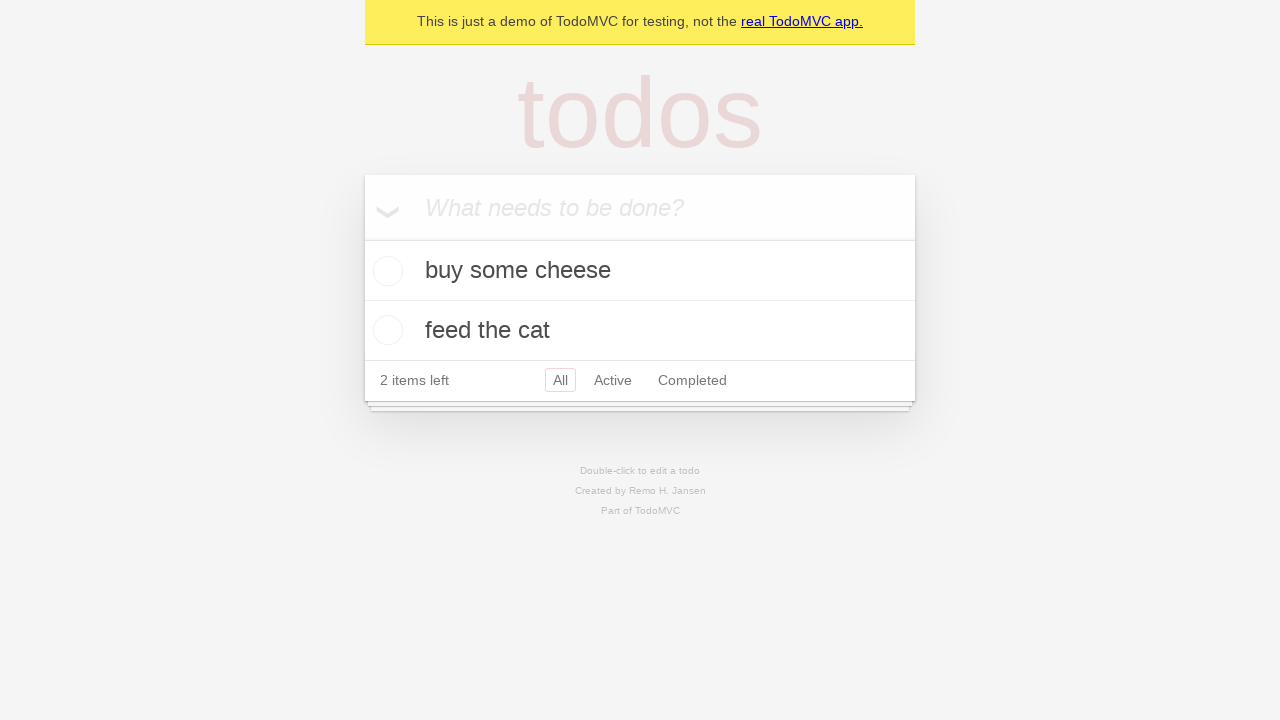

Filled new todo input with 'book a doctors appointment' on internal:attr=[placeholder="What needs to be done?"i]
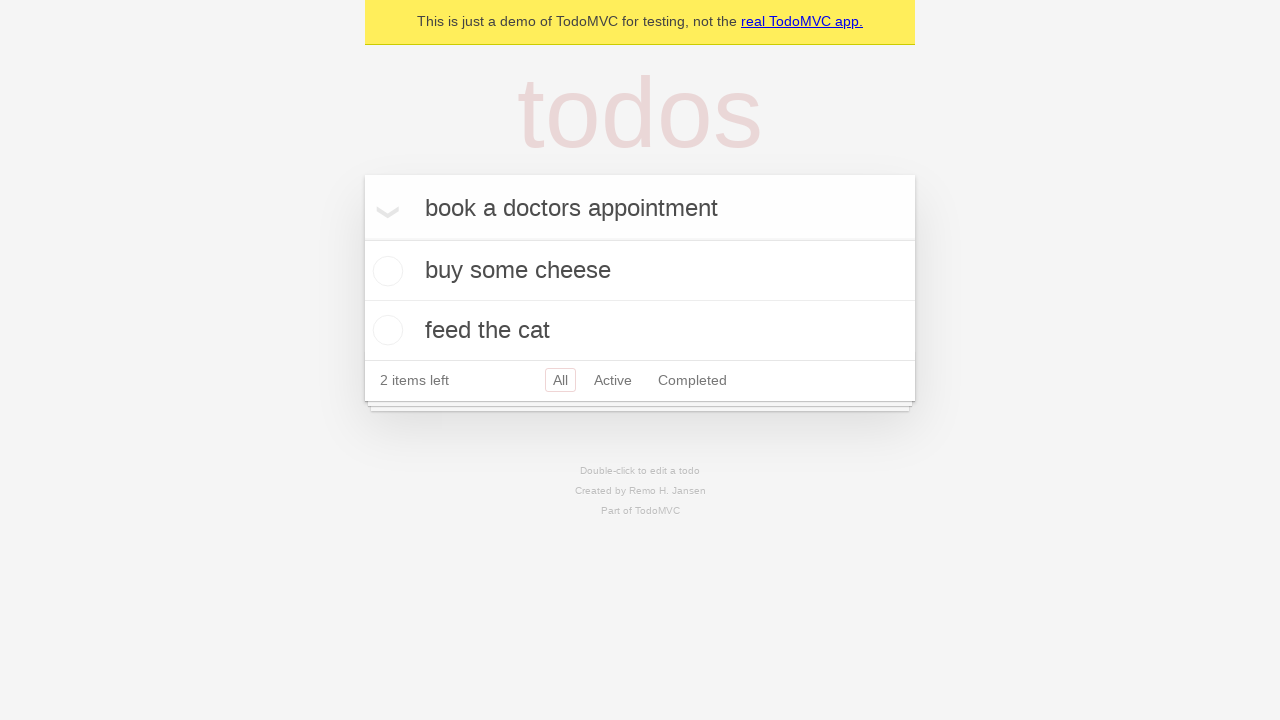

Pressed Enter to add todo 'book a doctors appointment' on internal:attr=[placeholder="What needs to be done?"i]
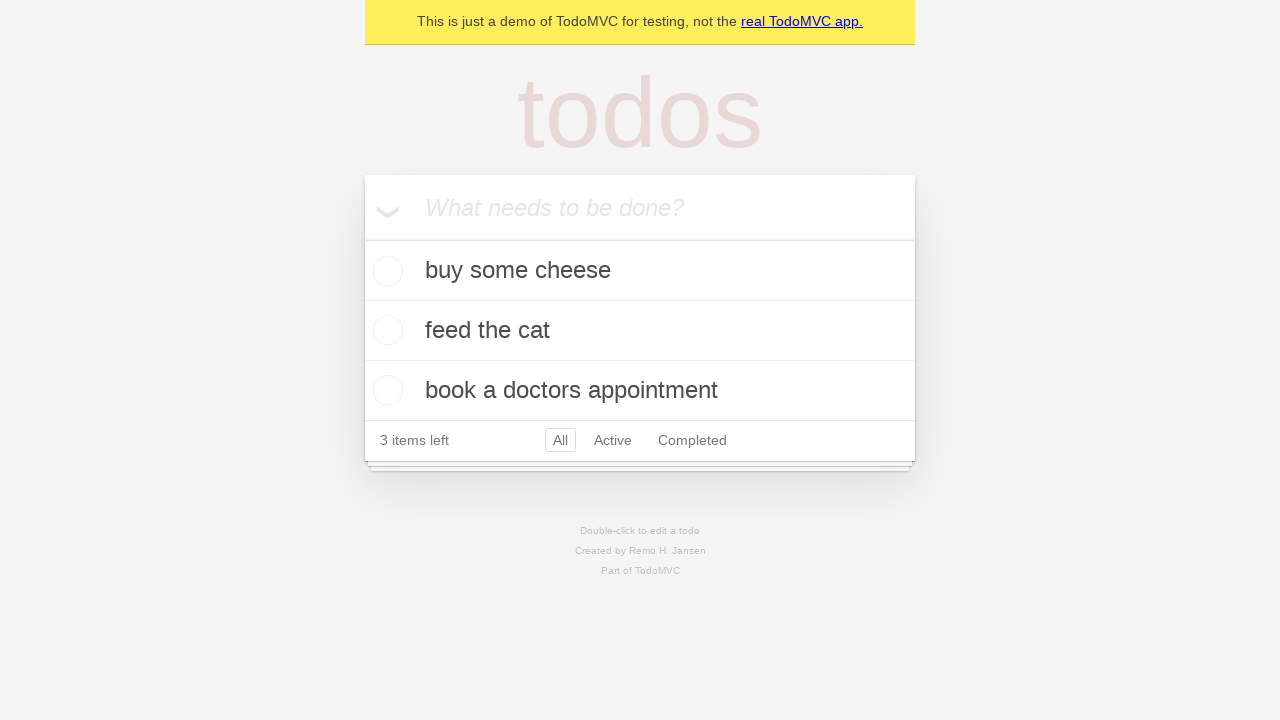

Checked the second todo item as completed at (385, 330) on internal:testid=[data-testid="todo-item"s] >> nth=1 >> internal:role=checkbox
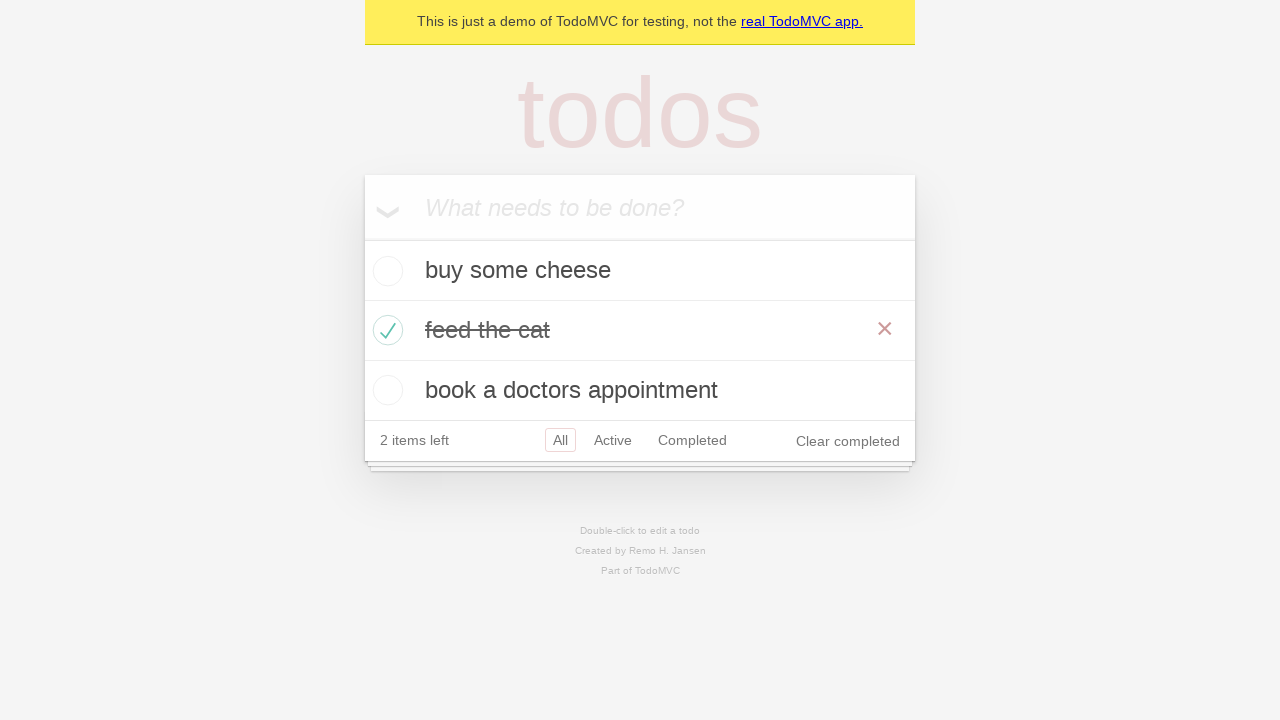

Clicked 'Clear completed' button to remove completed items at (848, 441) on internal:role=button[name="Clear completed"i]
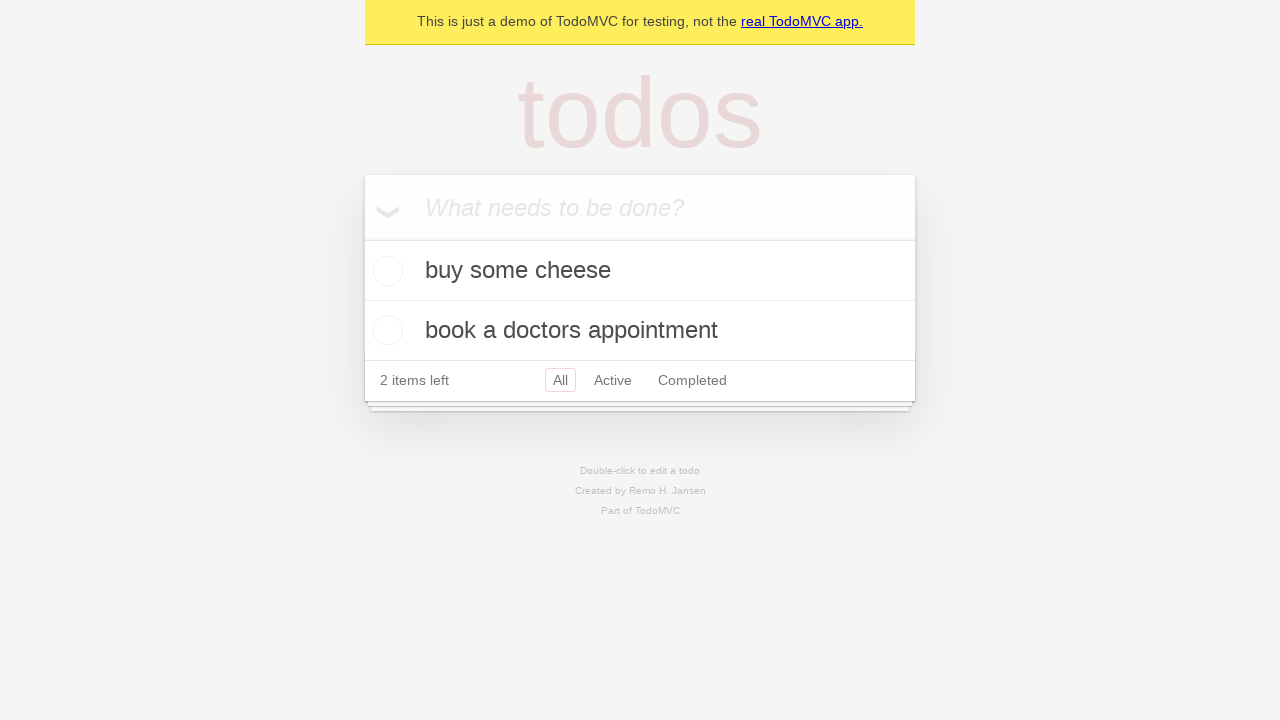

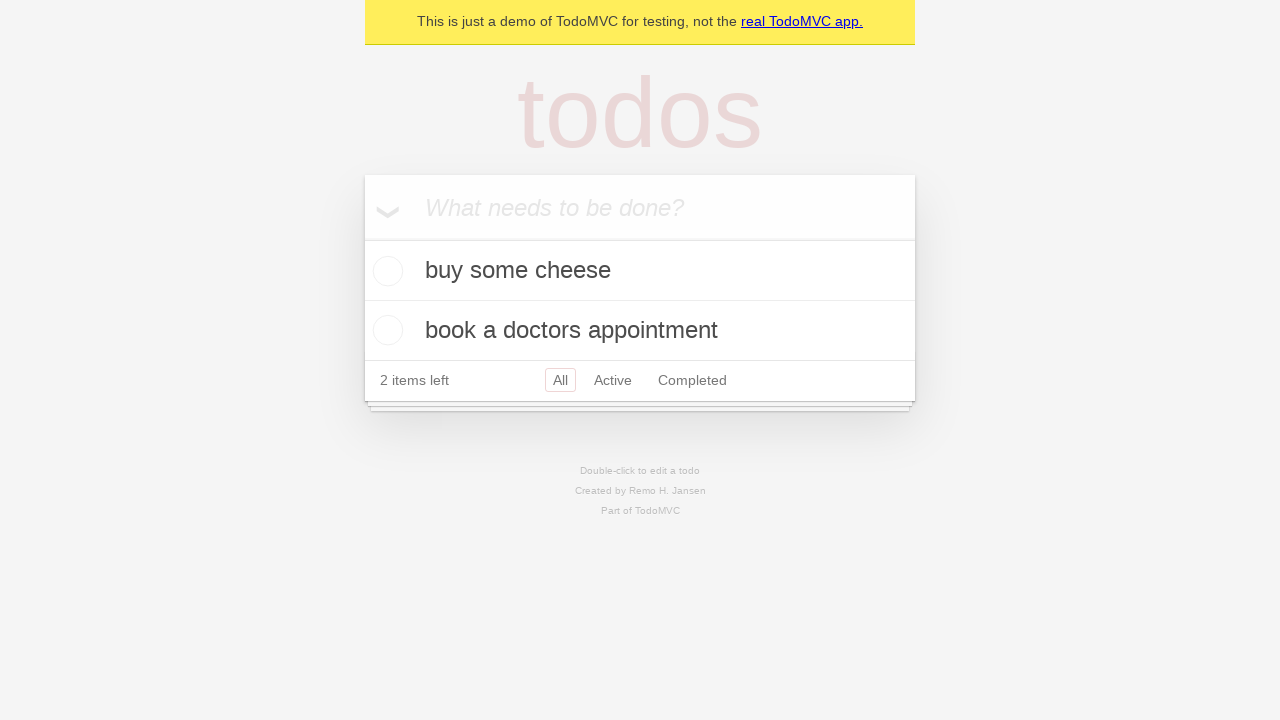